Tests handling of a simple JavaScript alert by clicking a button that triggers the alert and accepting it

Starting URL: https://demoqa.com/alerts

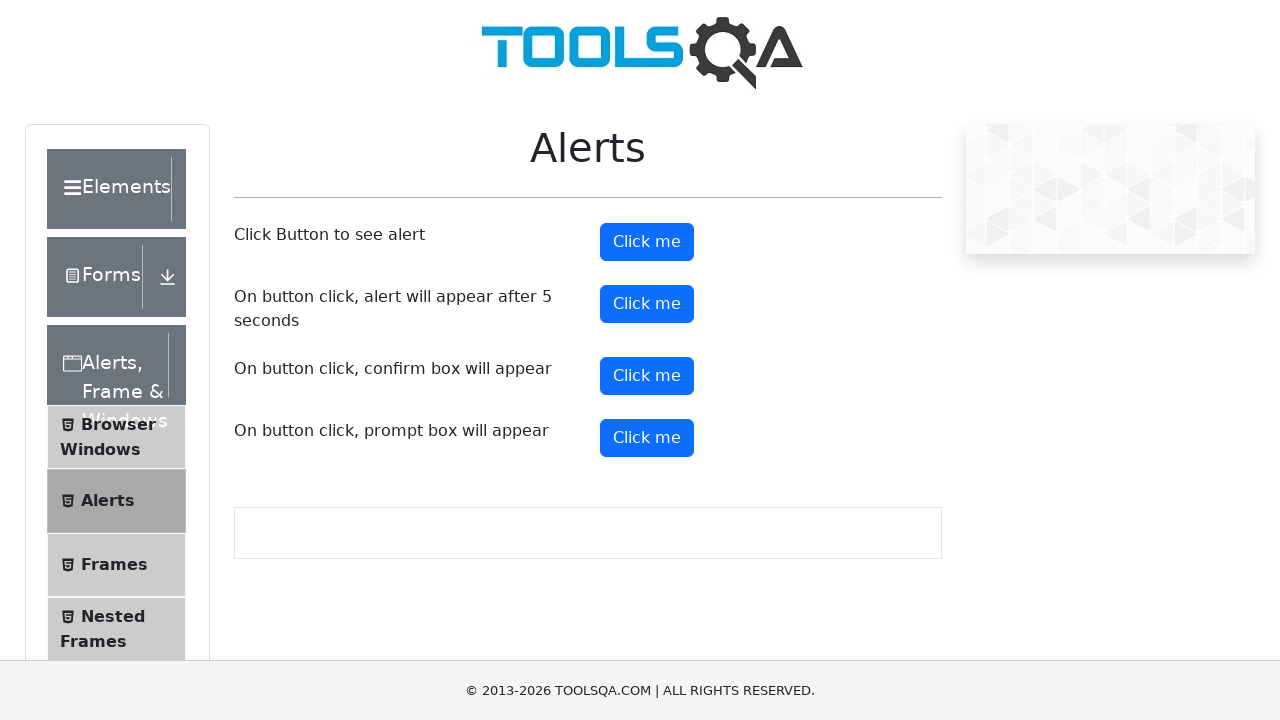

Set up dialog handler to accept alerts
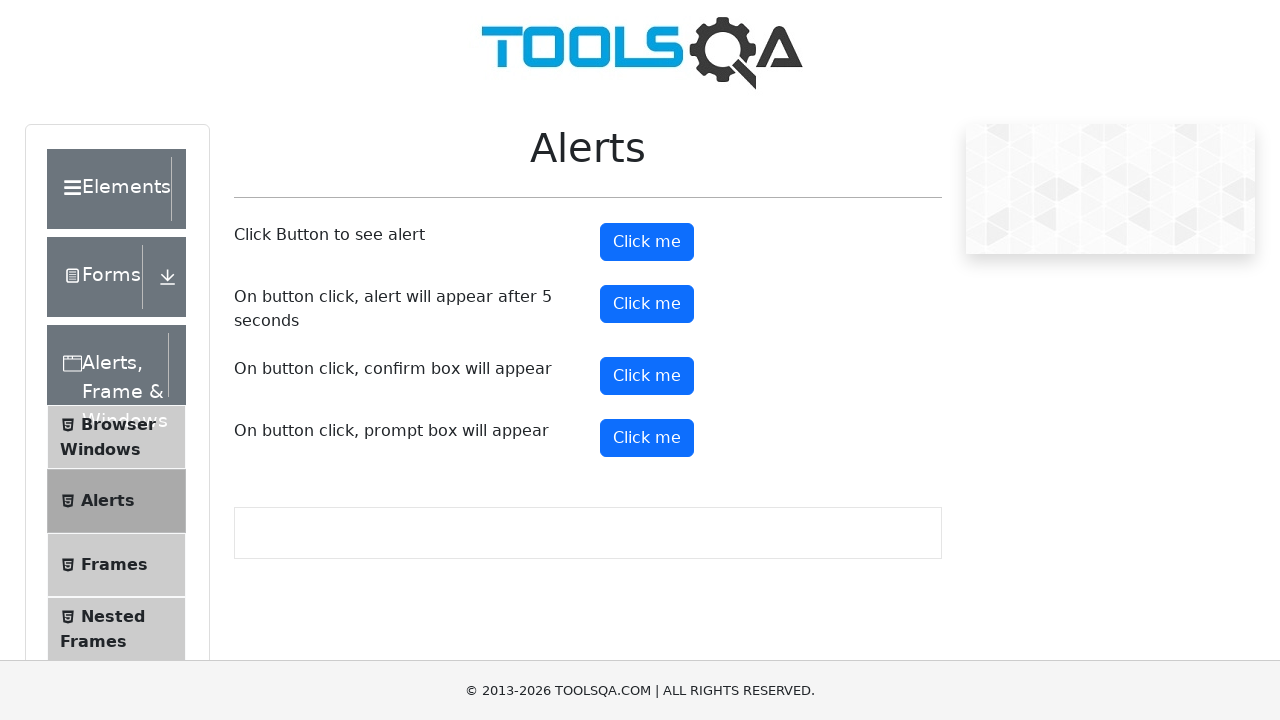

Clicked button to trigger simple alert at (647, 242) on #alertButton
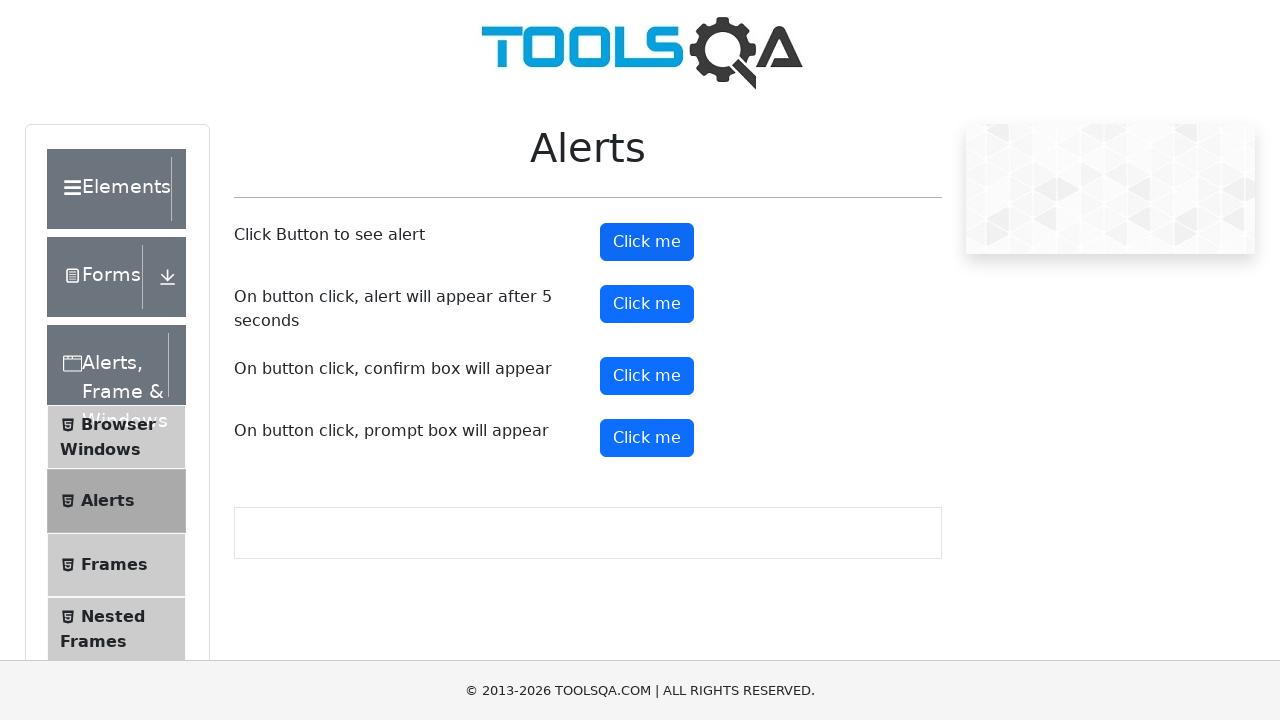

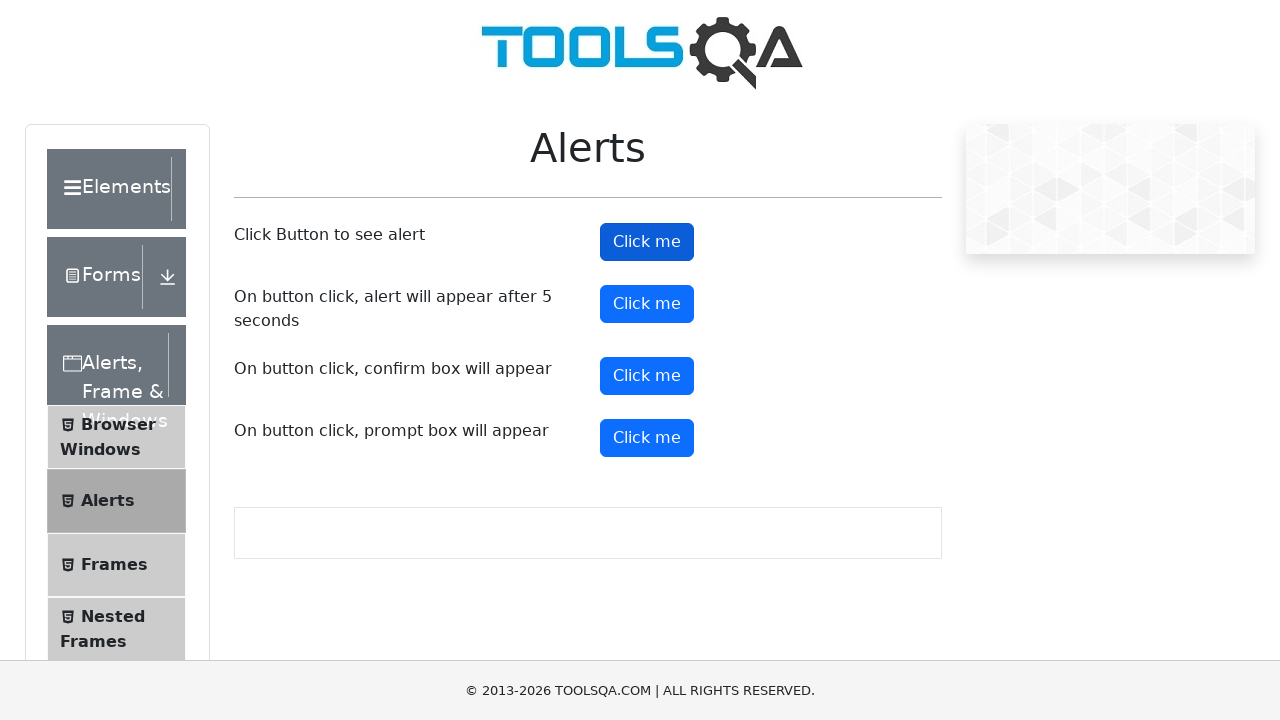